Tests button click functionality by clicking a button and verifying navigation

Starting URL: https://letcode.in/button

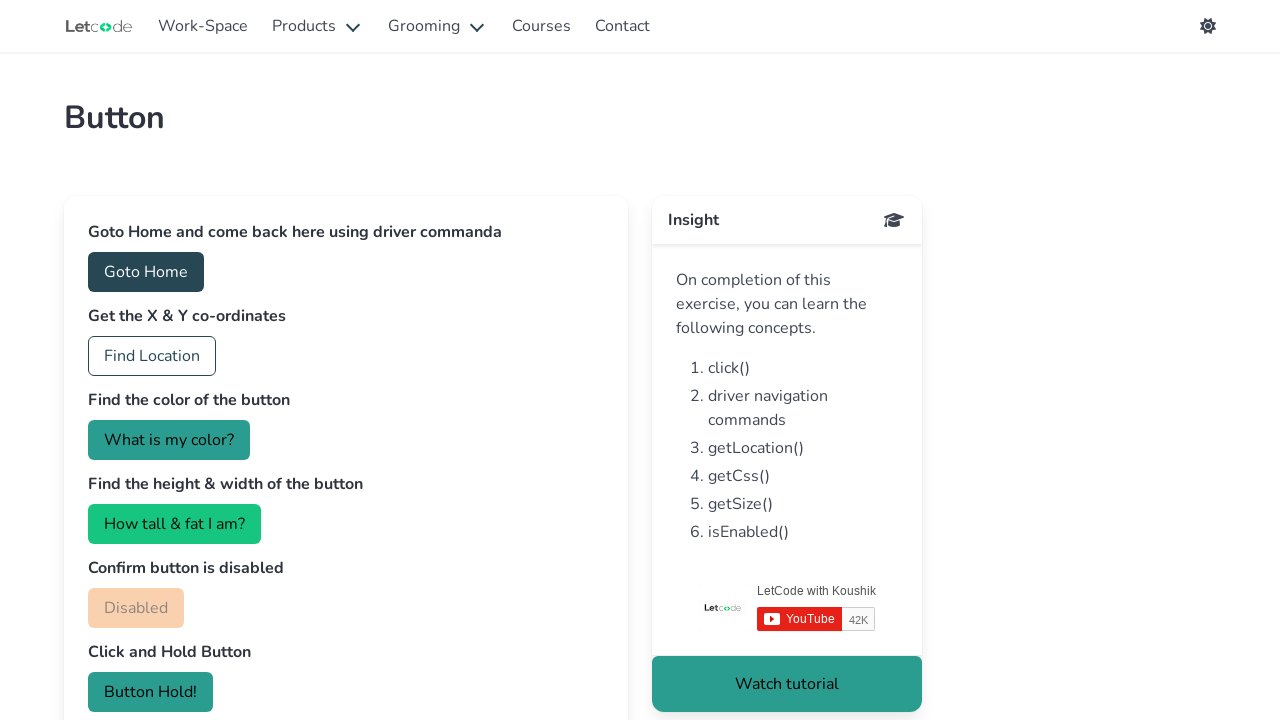

Clicked the 'Go to Home' button at (146, 272) on button#home
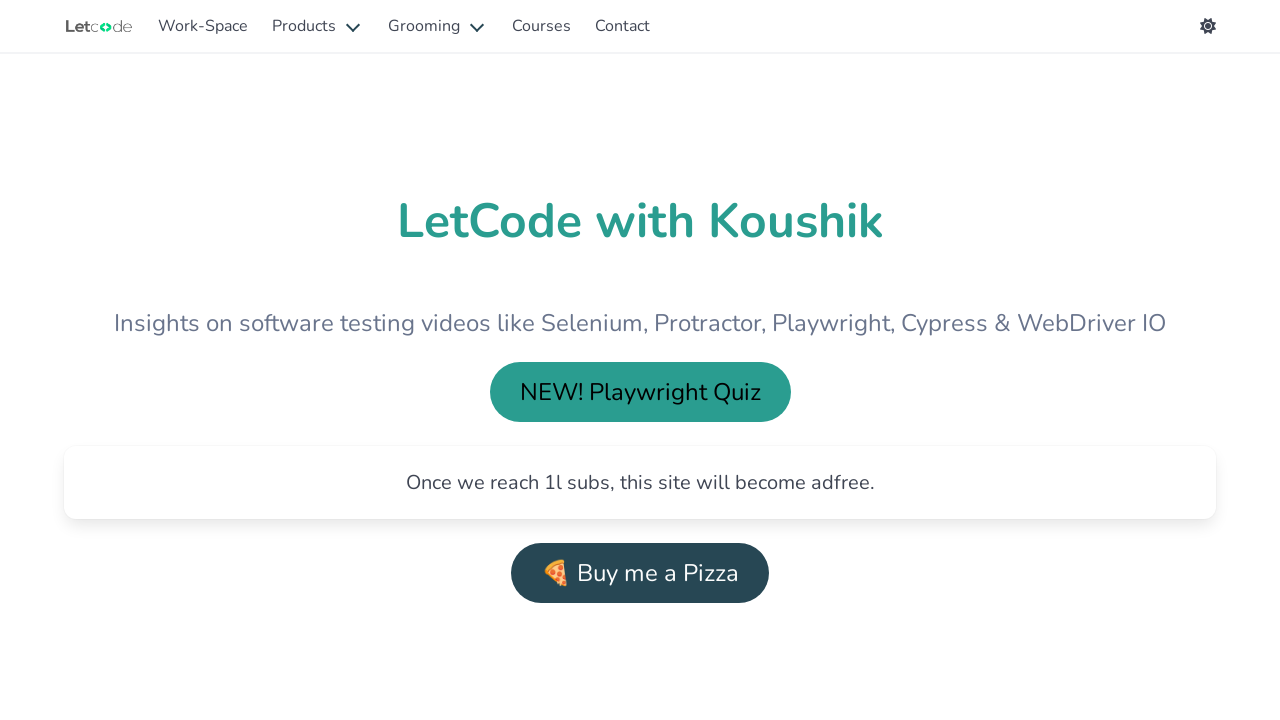

Verified navigation to home page - LetCode with Koushik text is visible
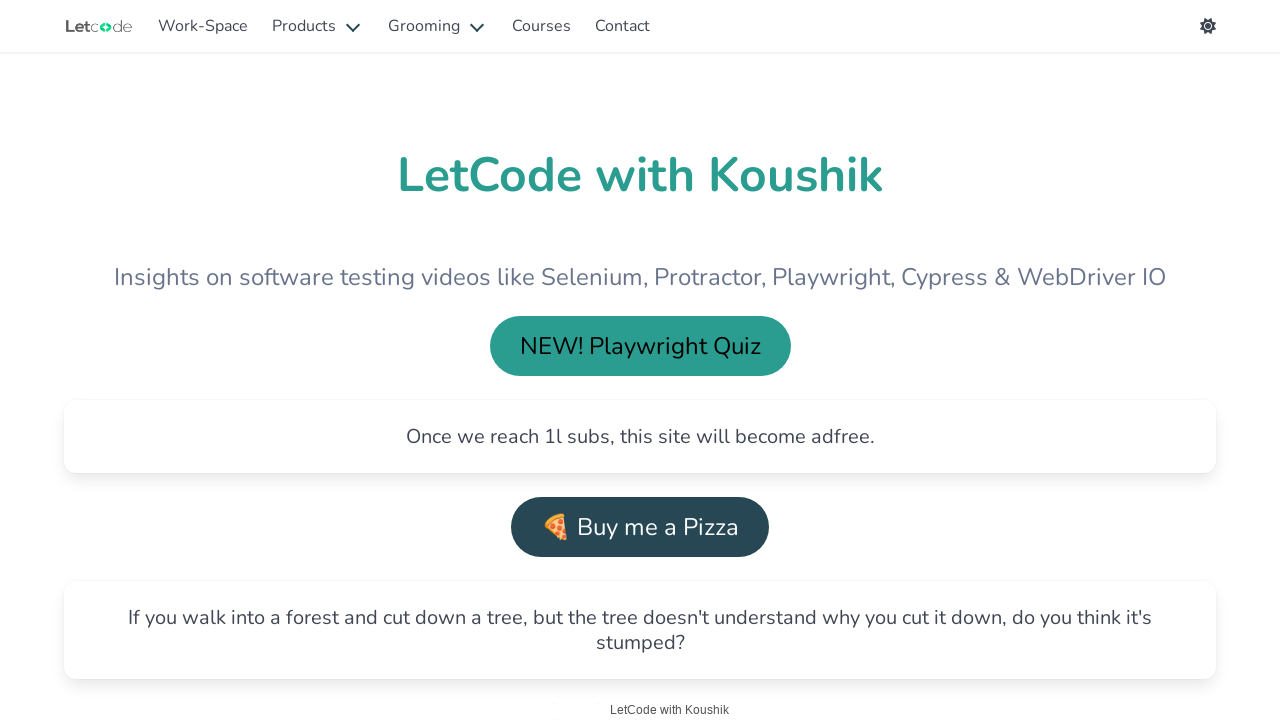

Navigated back to the button page
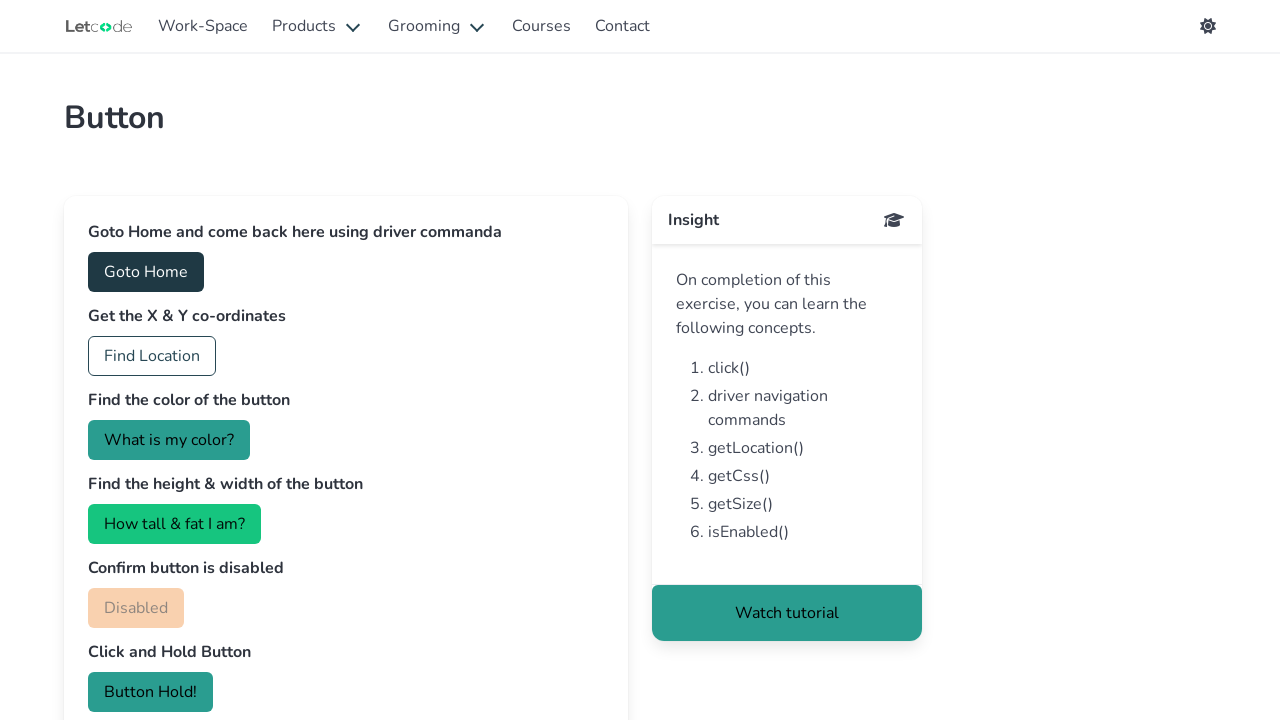

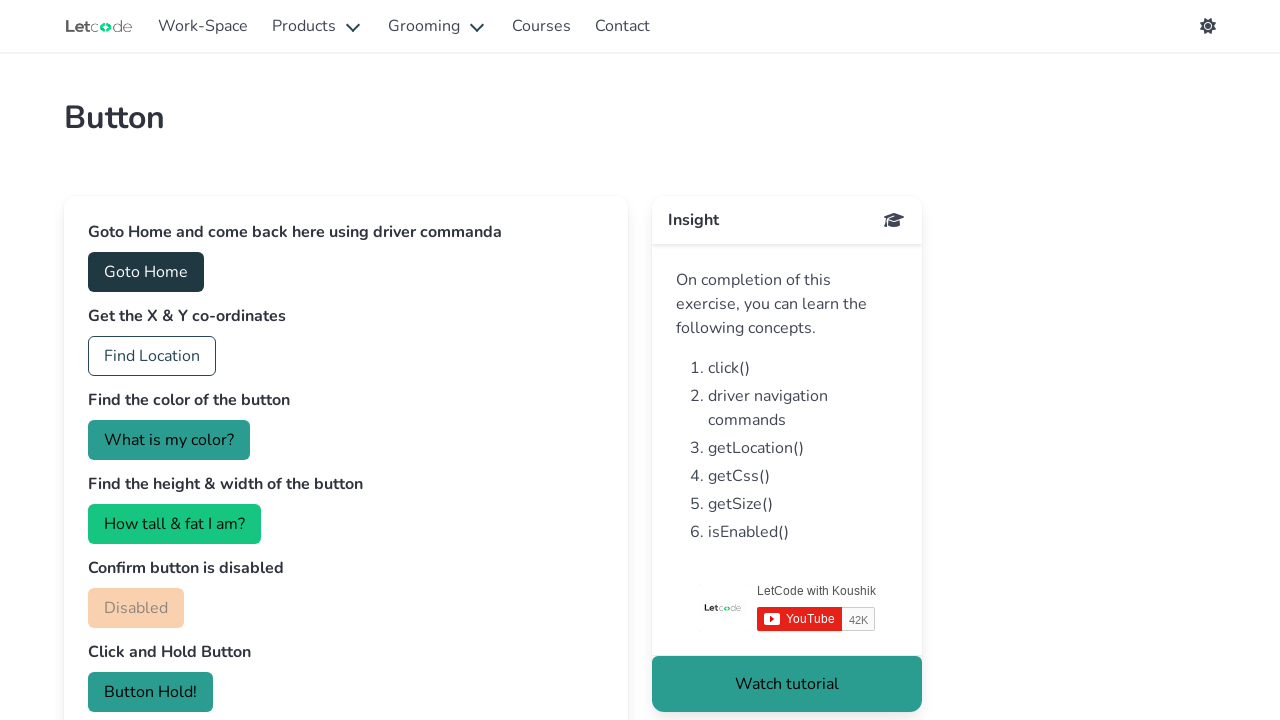